Tests radio button functionality by clicking on a randomly selected radio button from the available options

Starting URL: https://codenboxautomationlab.com/practice/

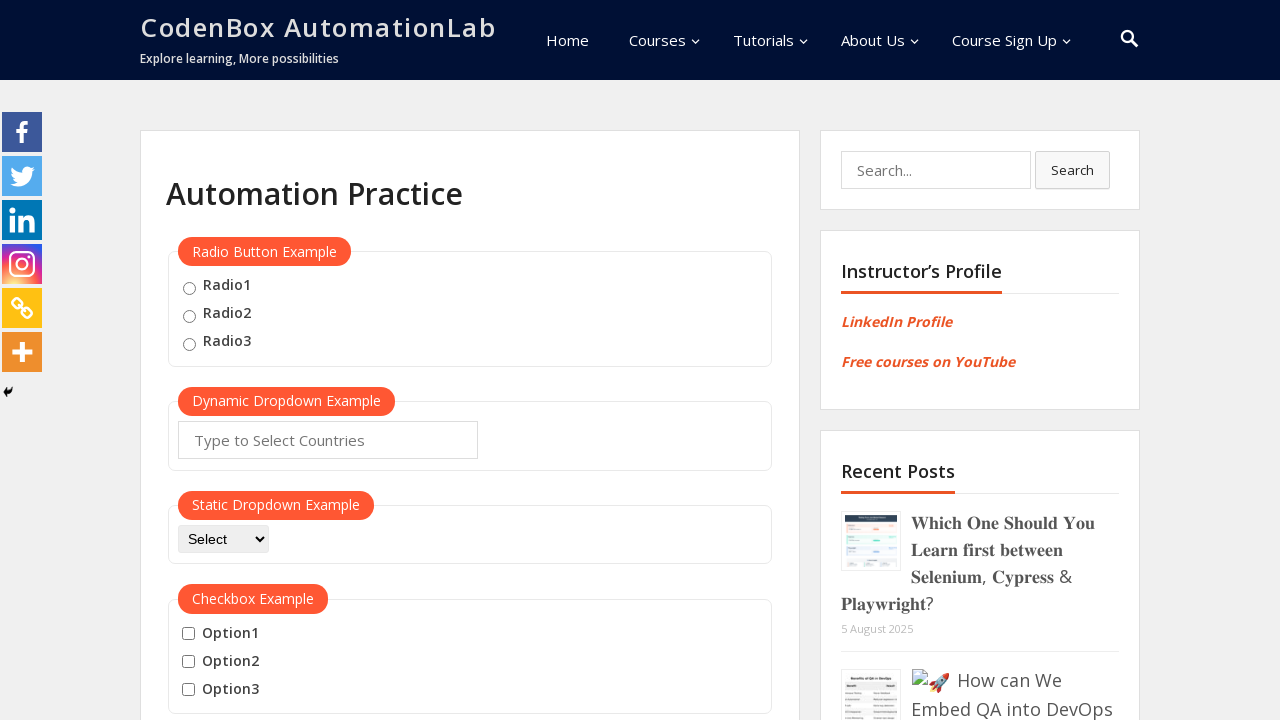

Waited for radio buttons to load on the page
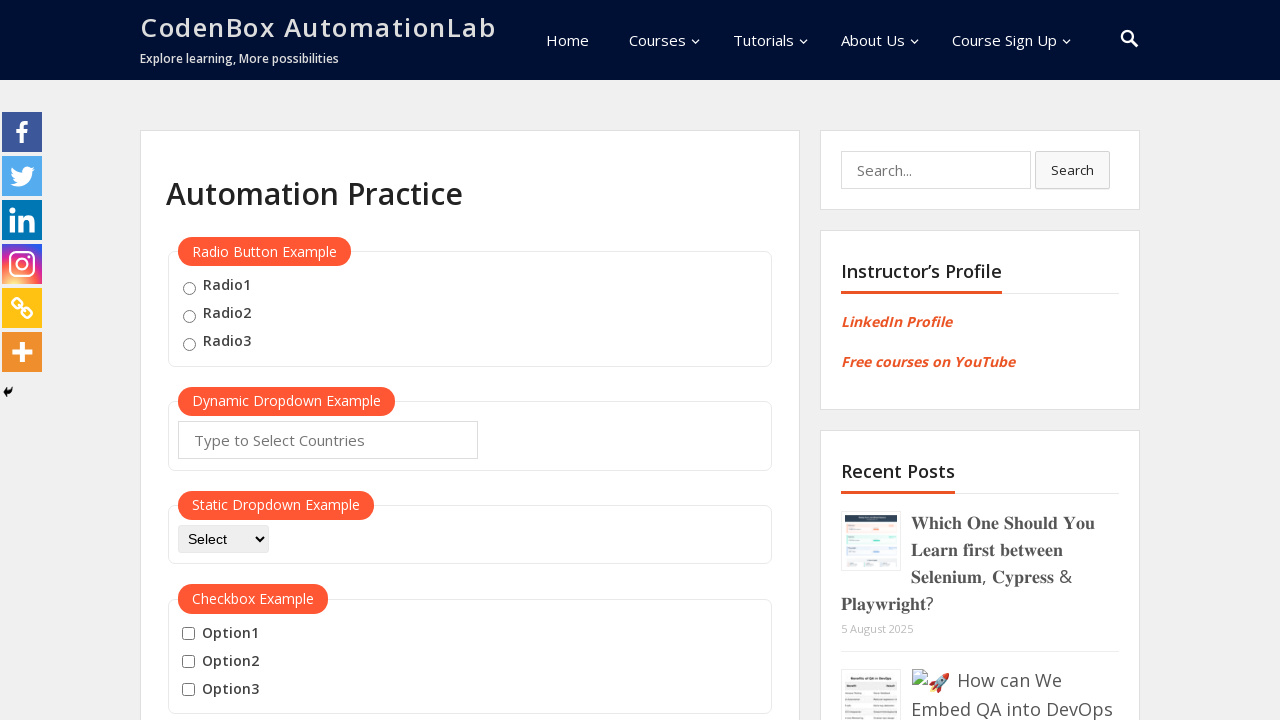

Located all available radio buttons
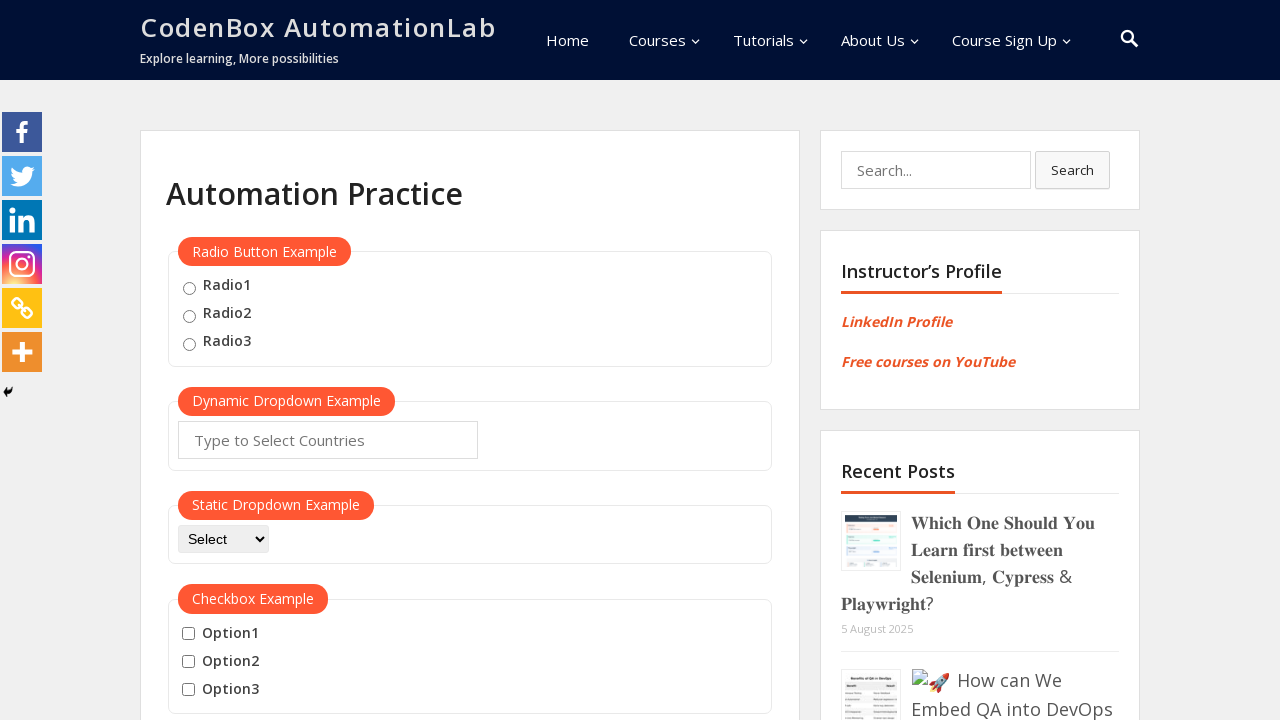

Found 3 radio button(s)
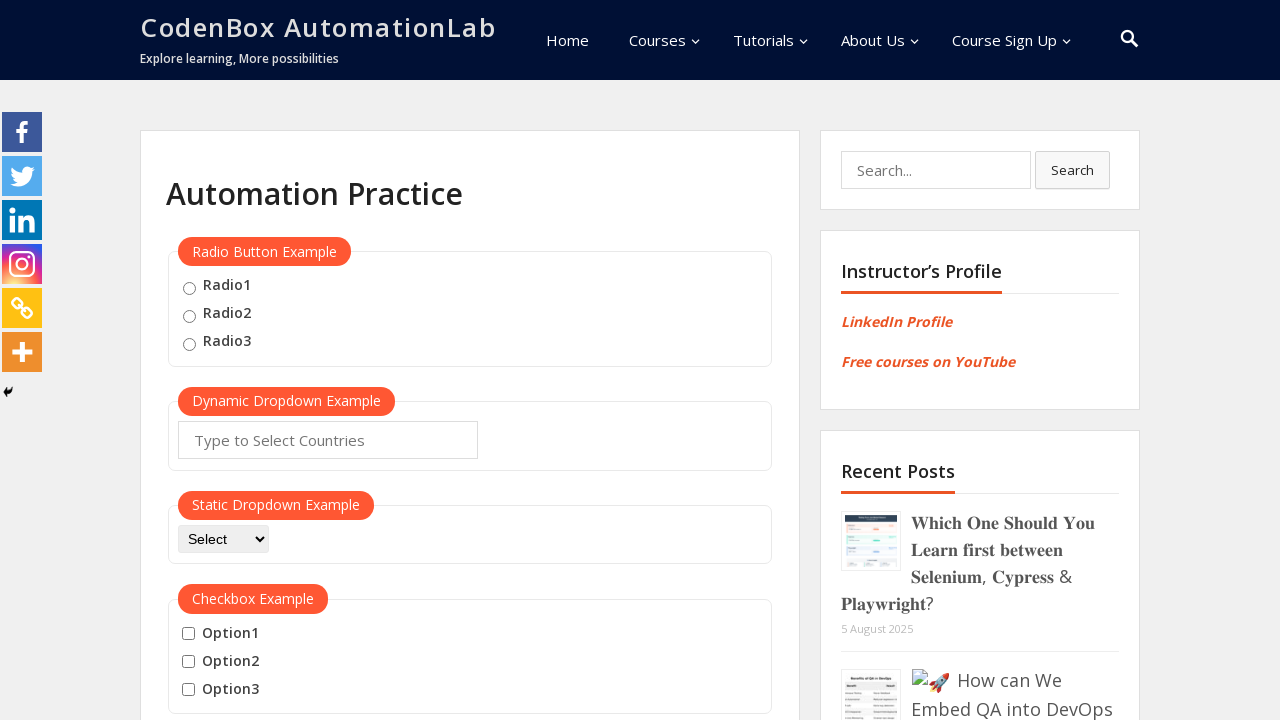

Selected random radio button at index 1
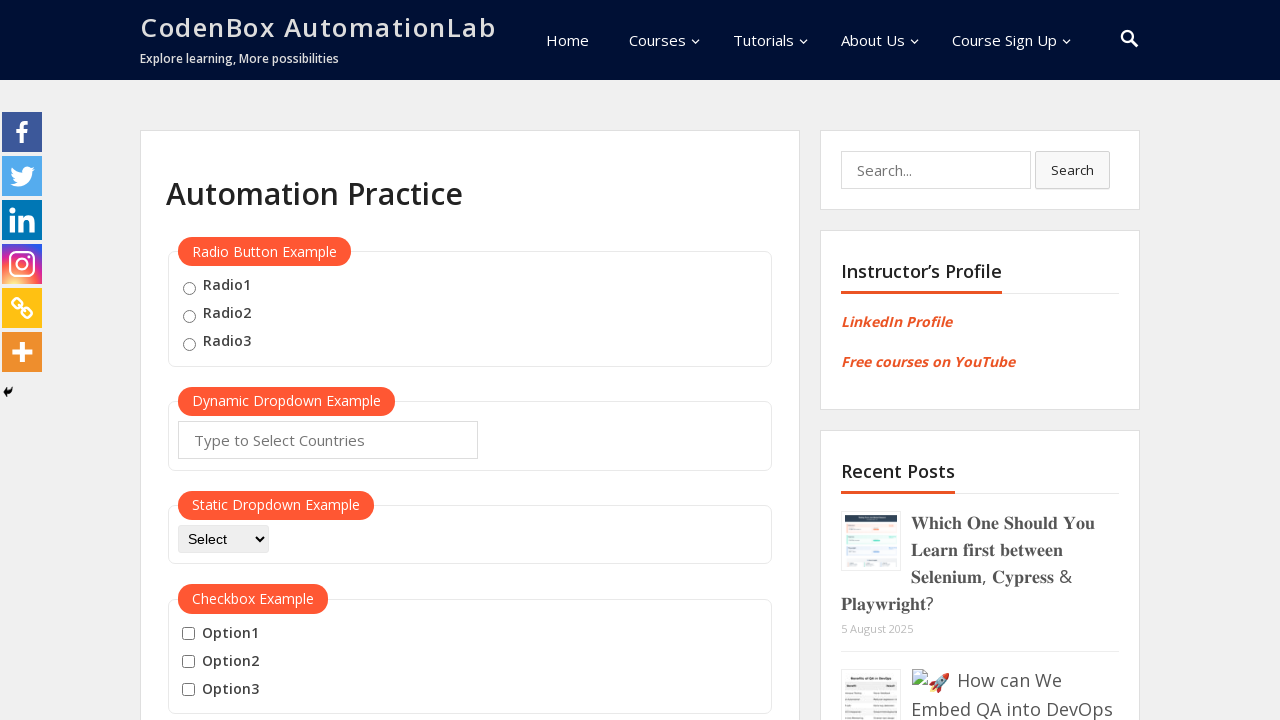

Clicked on radio button at index 1 at (189, 316) on .radioButton >> nth=1
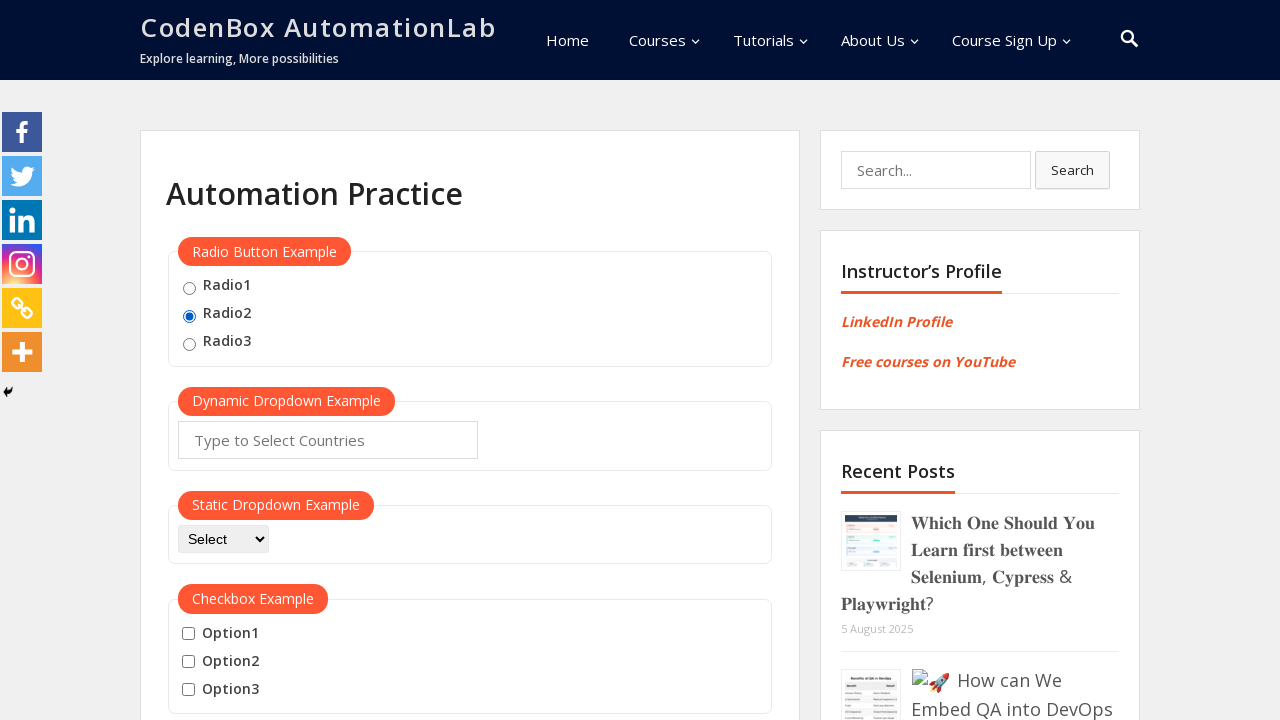

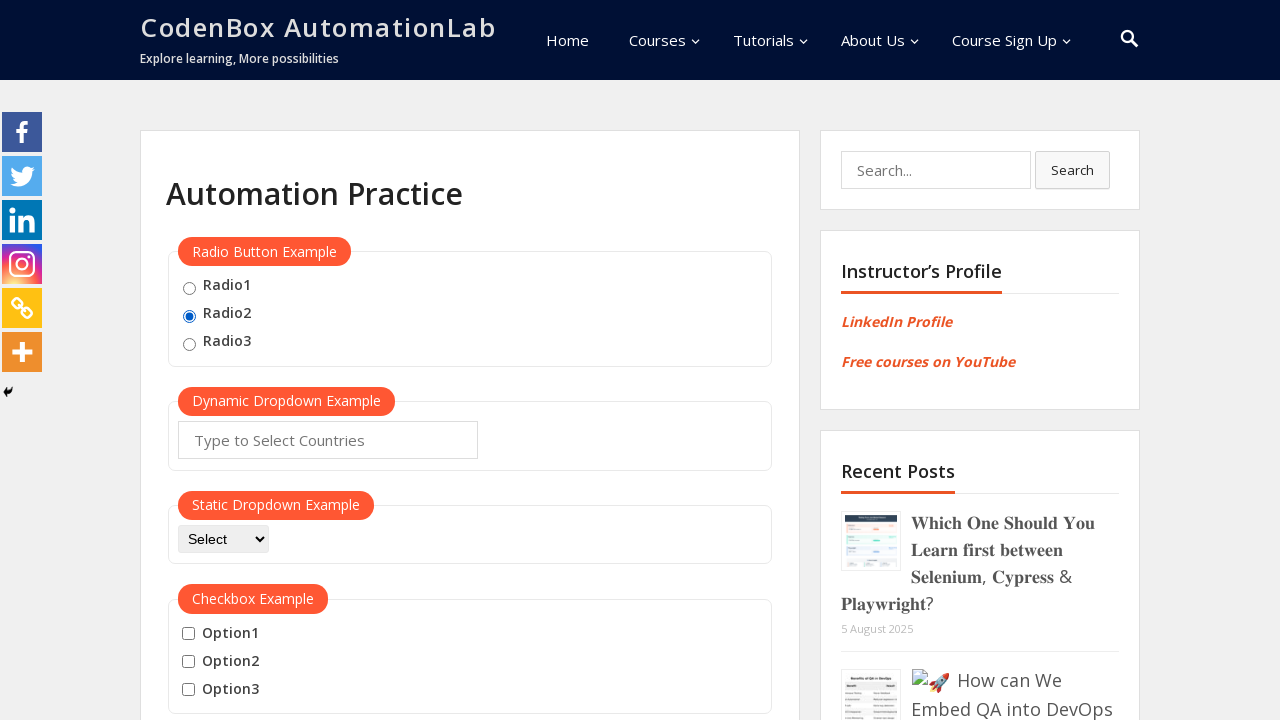